Tests waiting for an element to appear by clicking a button and waiting for a paragraph element to become visible on the page

Starting URL: https://testeroprogramowania.github.io/selenium/wait2.html

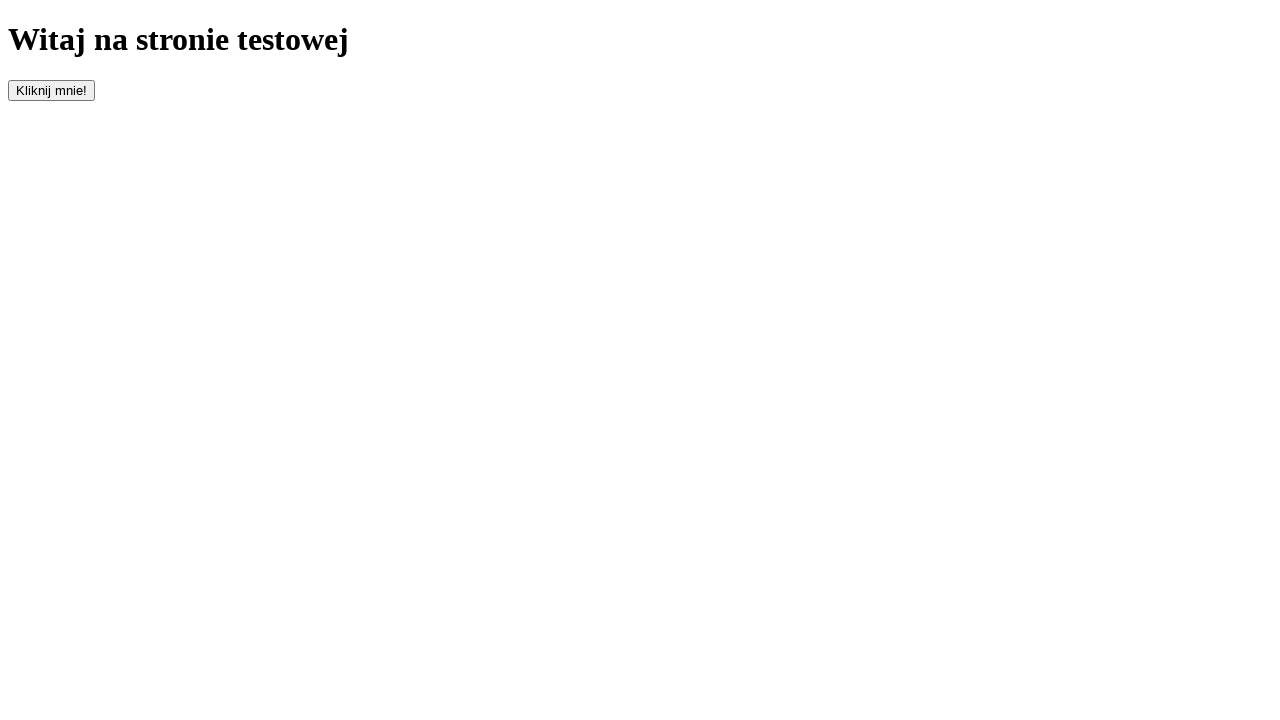

Navigated to wait2.html page
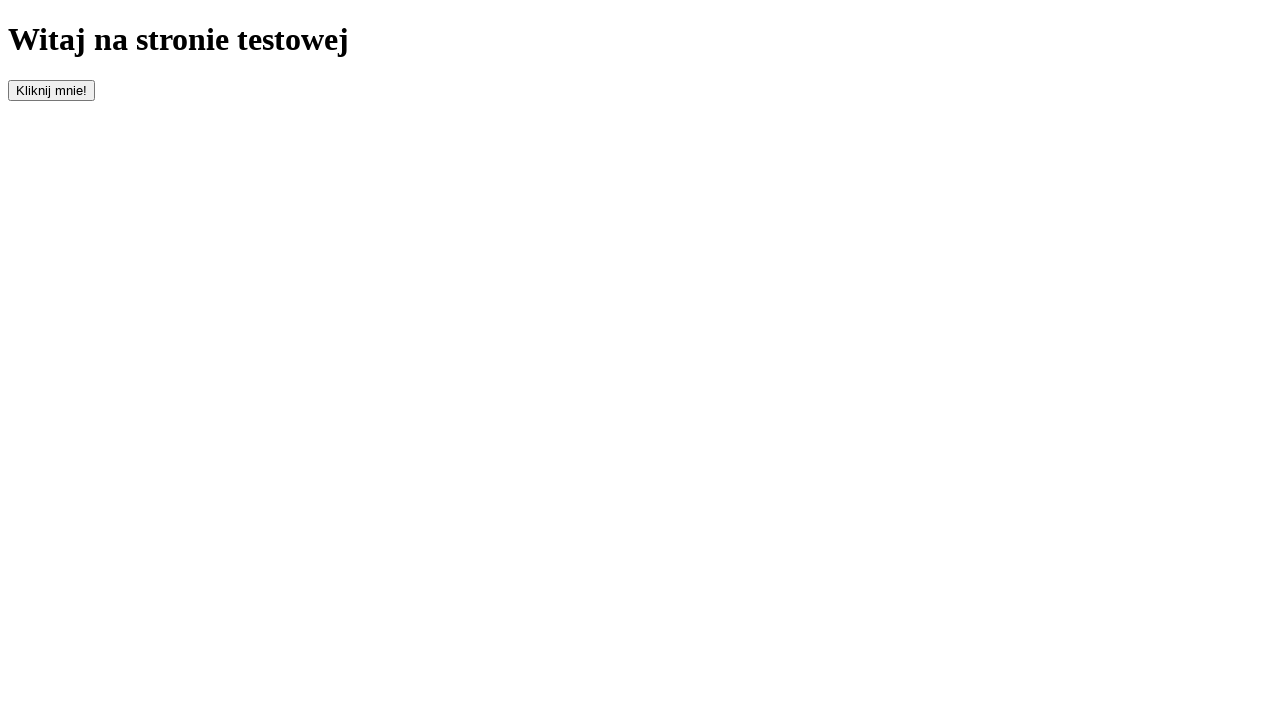

Clicked the clickOnMe button to trigger element appearance at (52, 90) on #clickOnMe
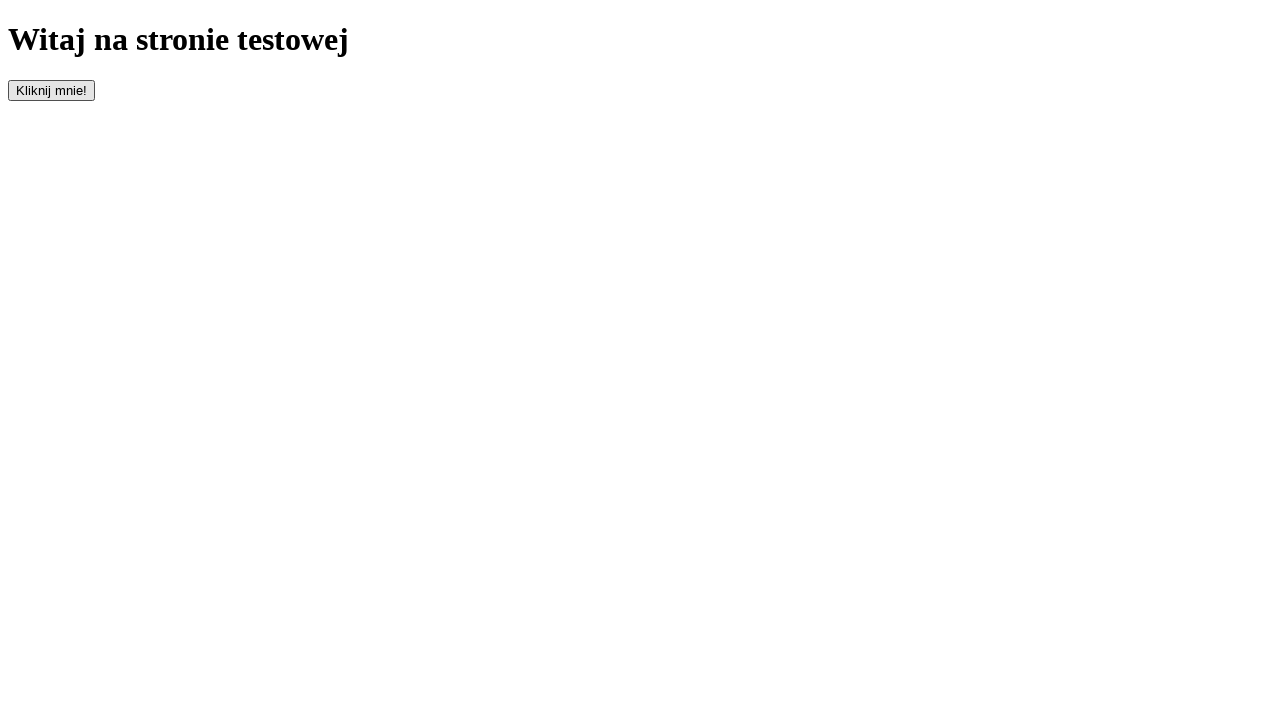

Paragraph element became visible after waiting
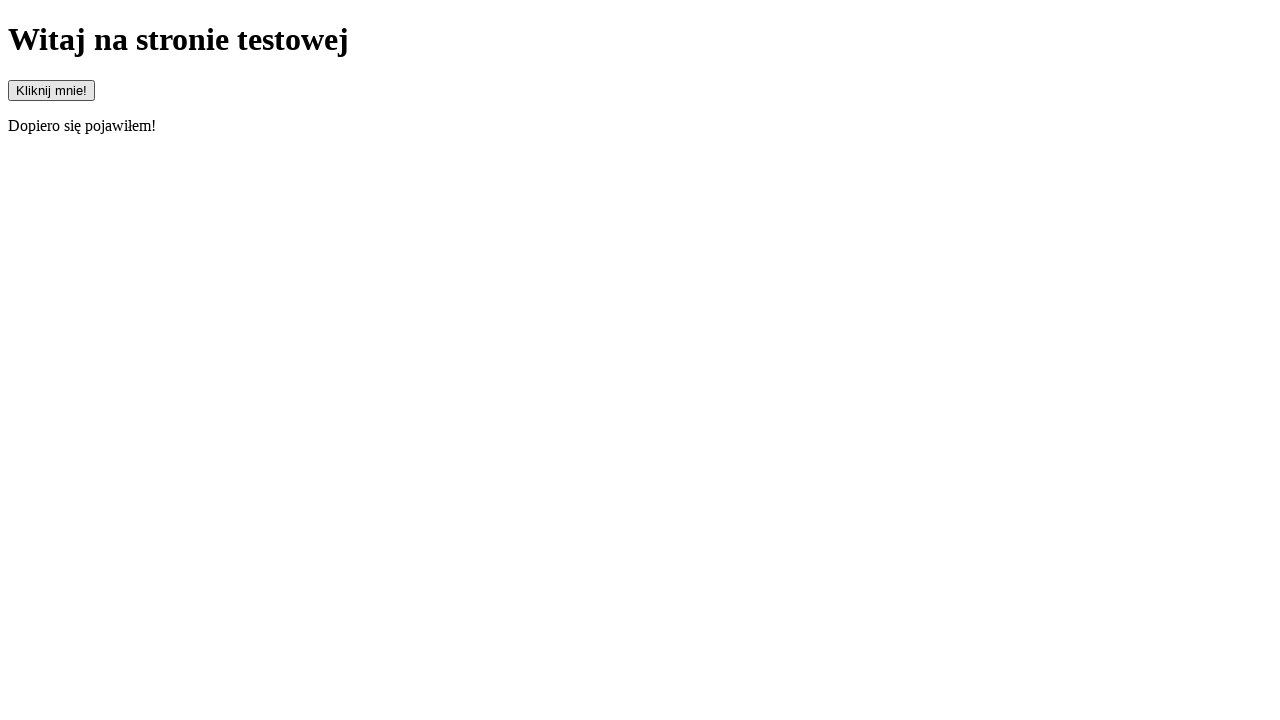

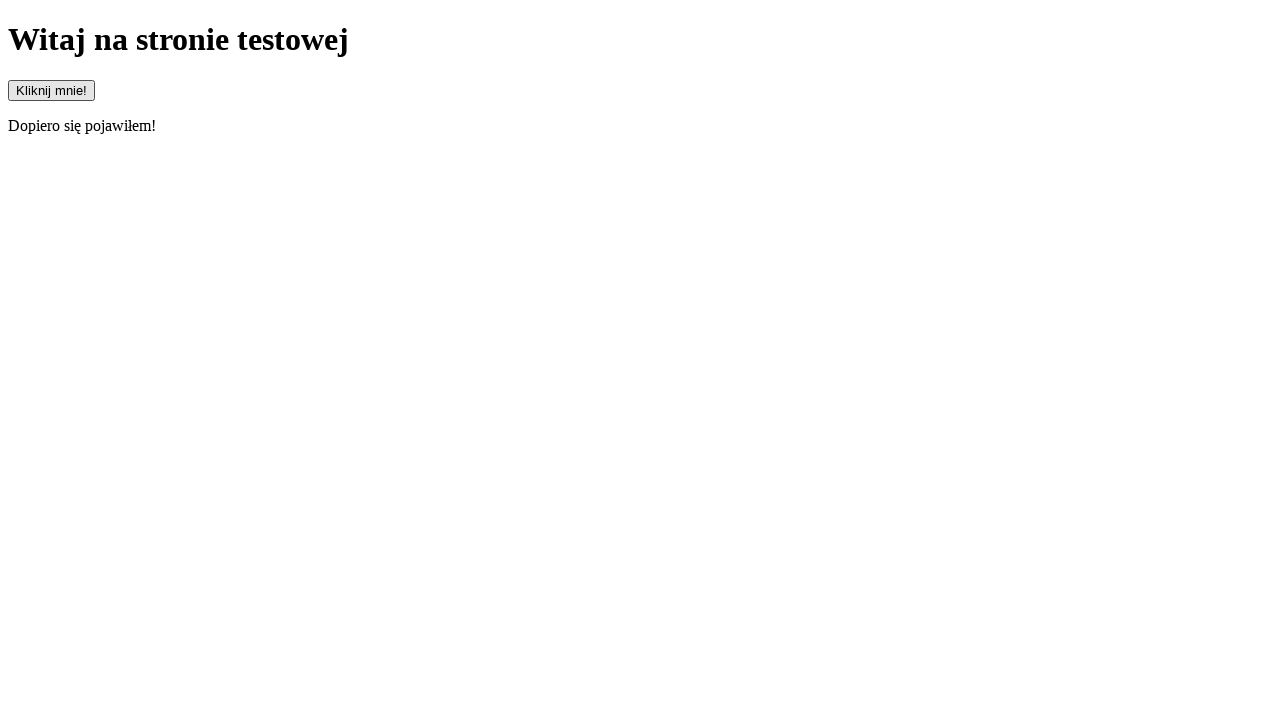